Navigates to the Student page and types text into the search input field

Starting URL: https://gravitymvctestapplication.azurewebsites.net/Student

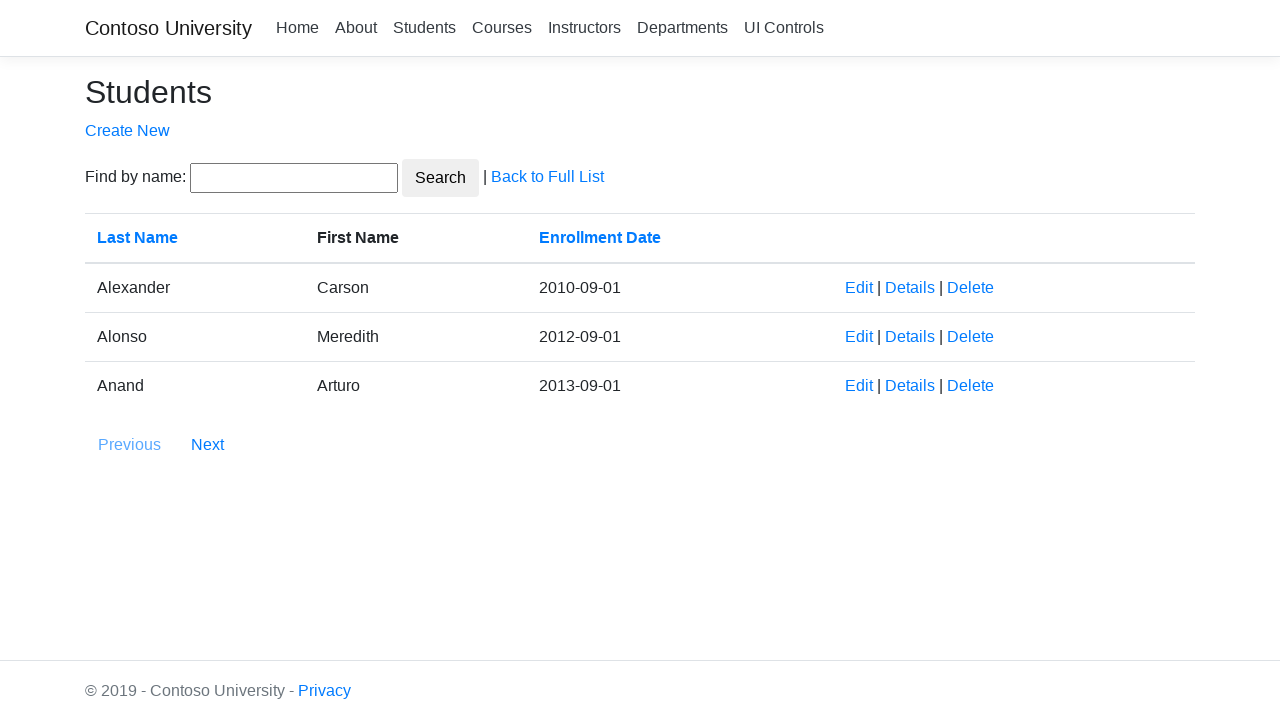

Navigated to Student page
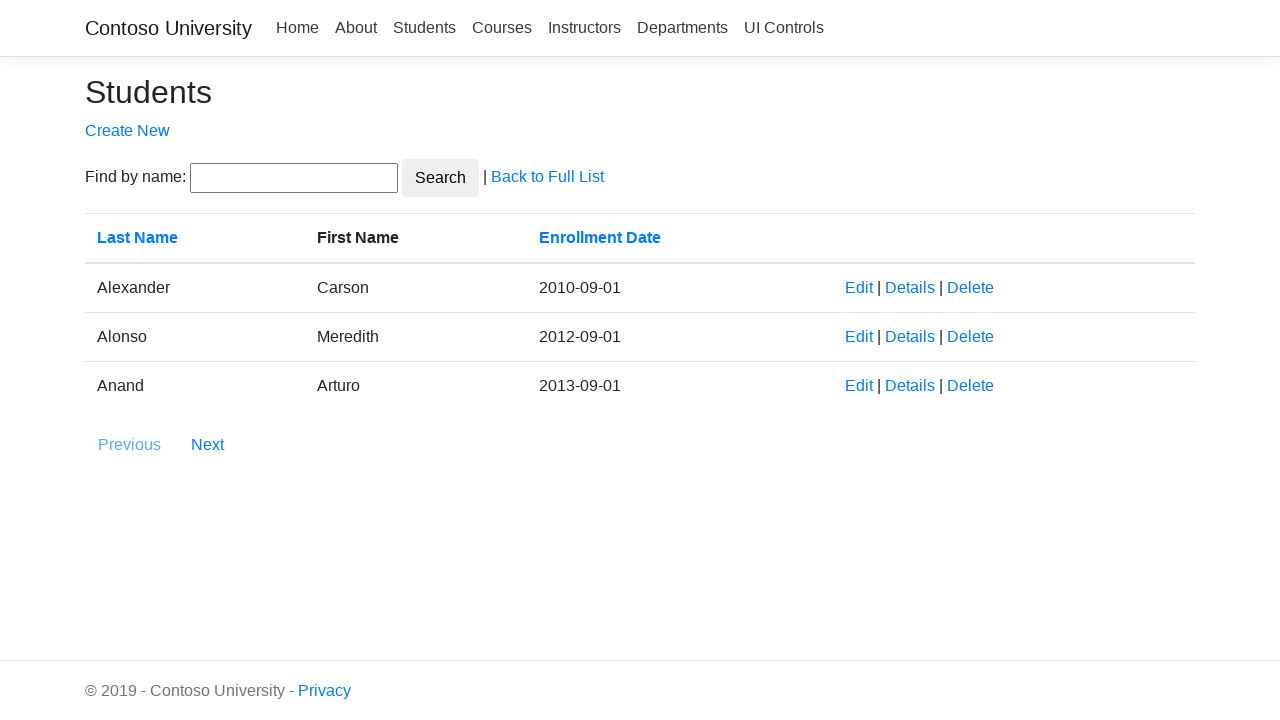

Typed 'hello' into the search input field on input#SearchString
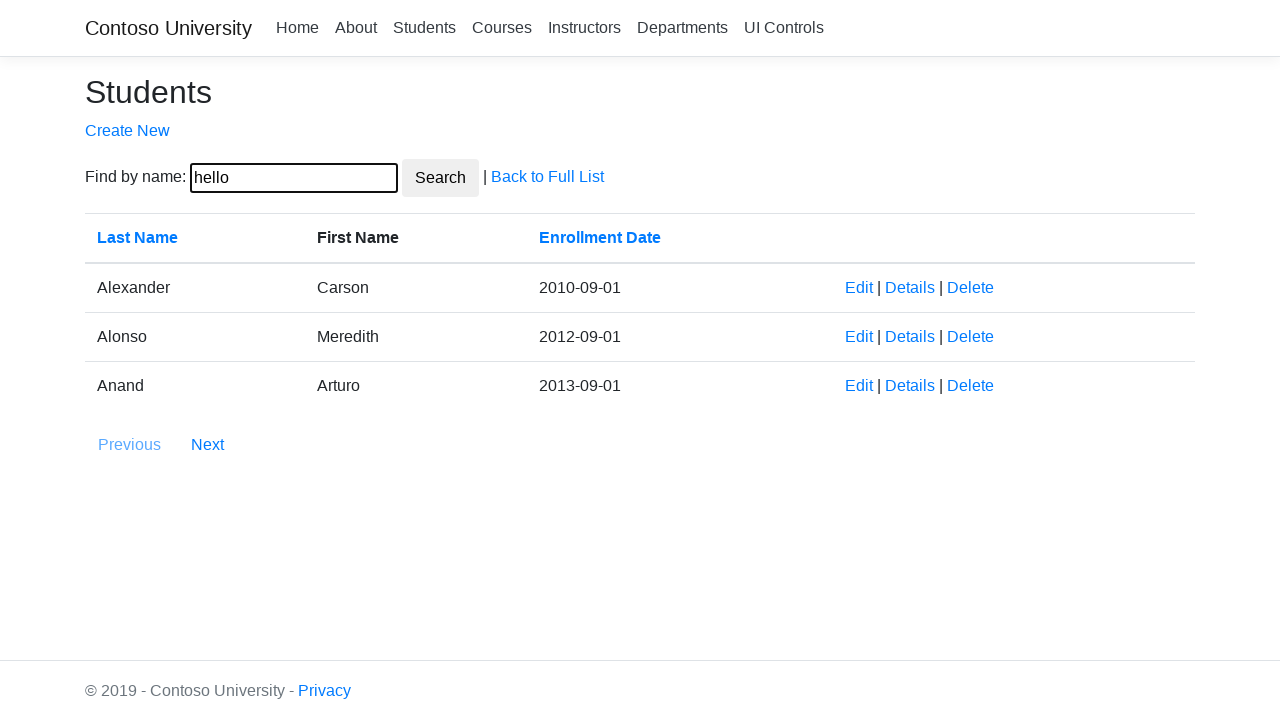

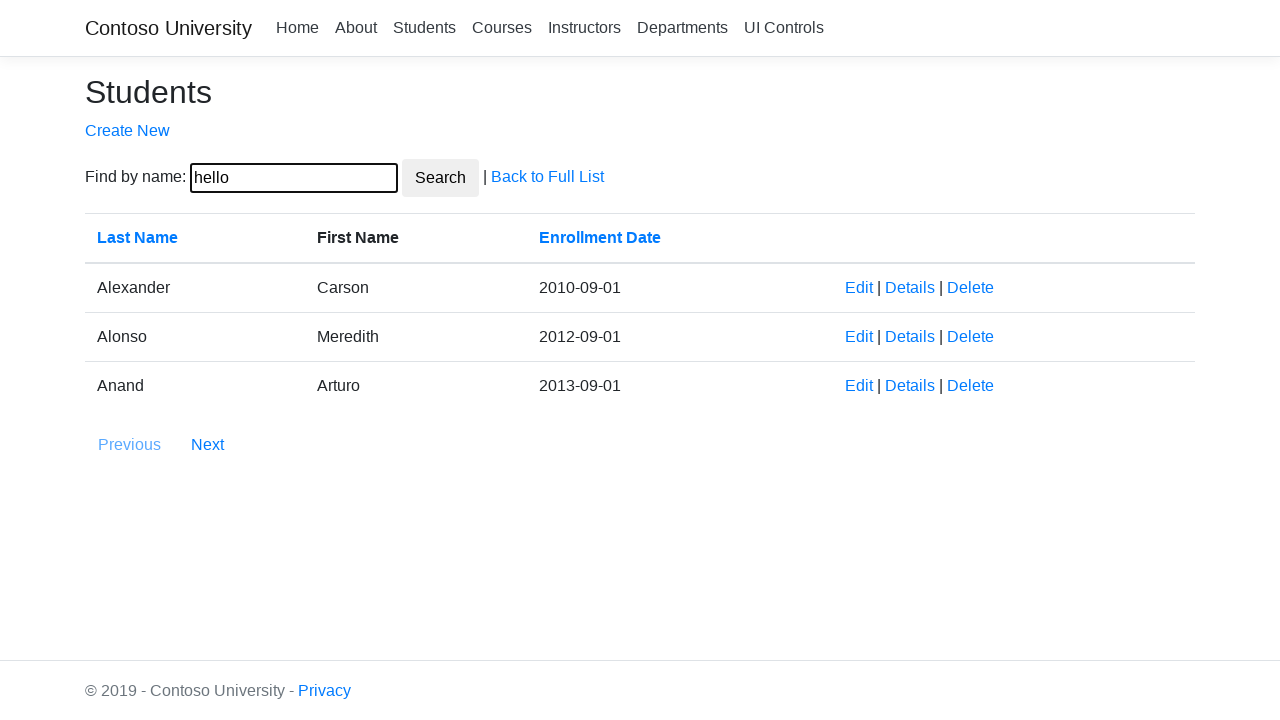